Fills out a practice form by entering first name and last name fields

Starting URL: https://www.techlistic.com/p/selenium-practice-form.html

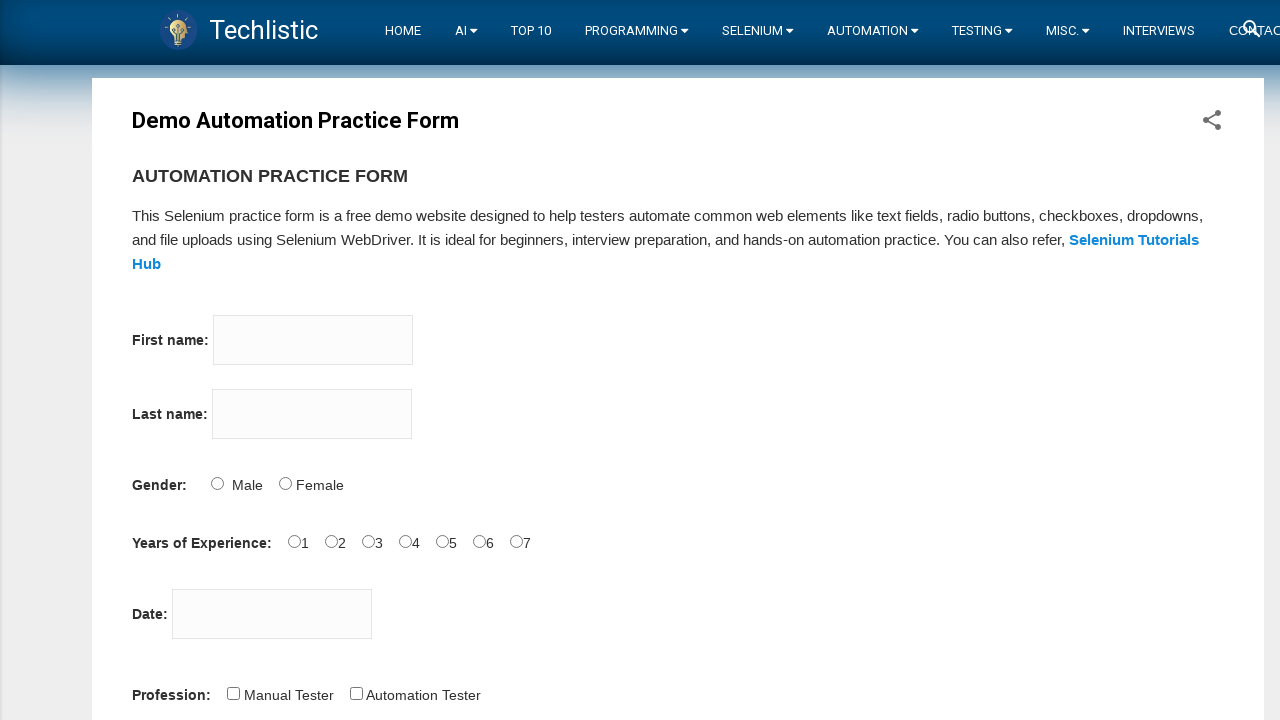

Navigated to Selenium practice form URL
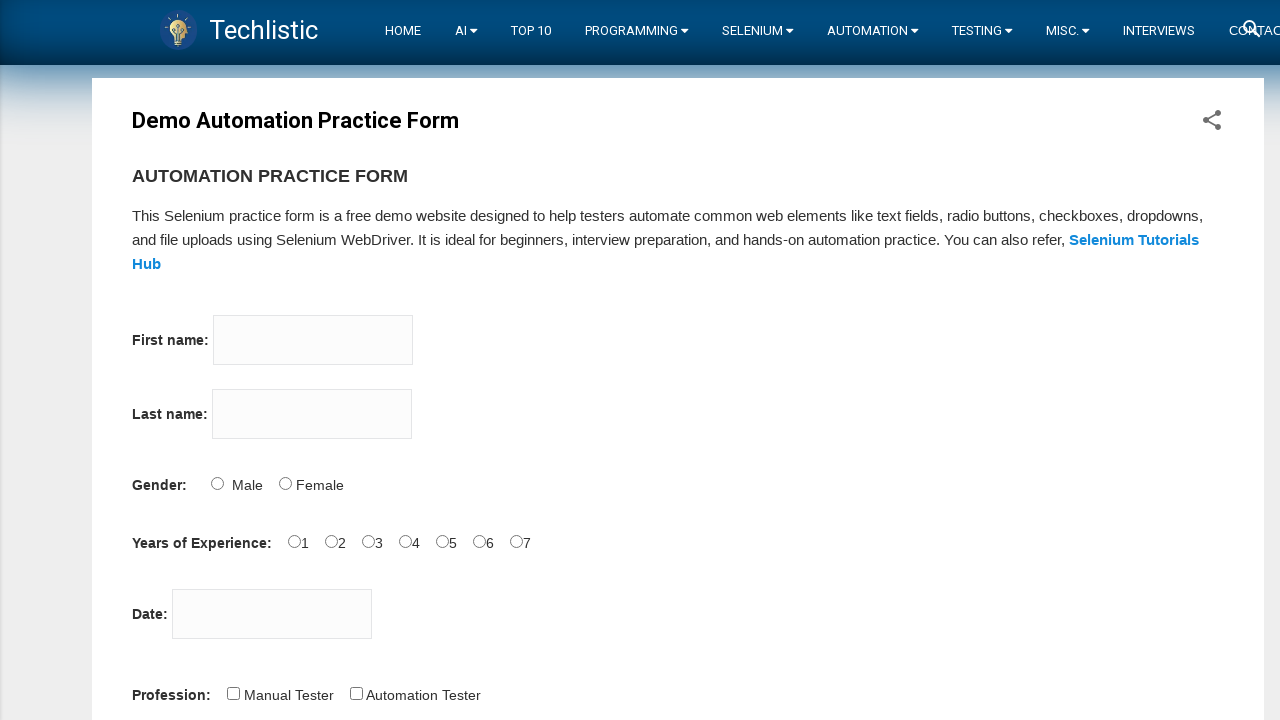

Filled first name field with 'session 1' on input[name='firstname']
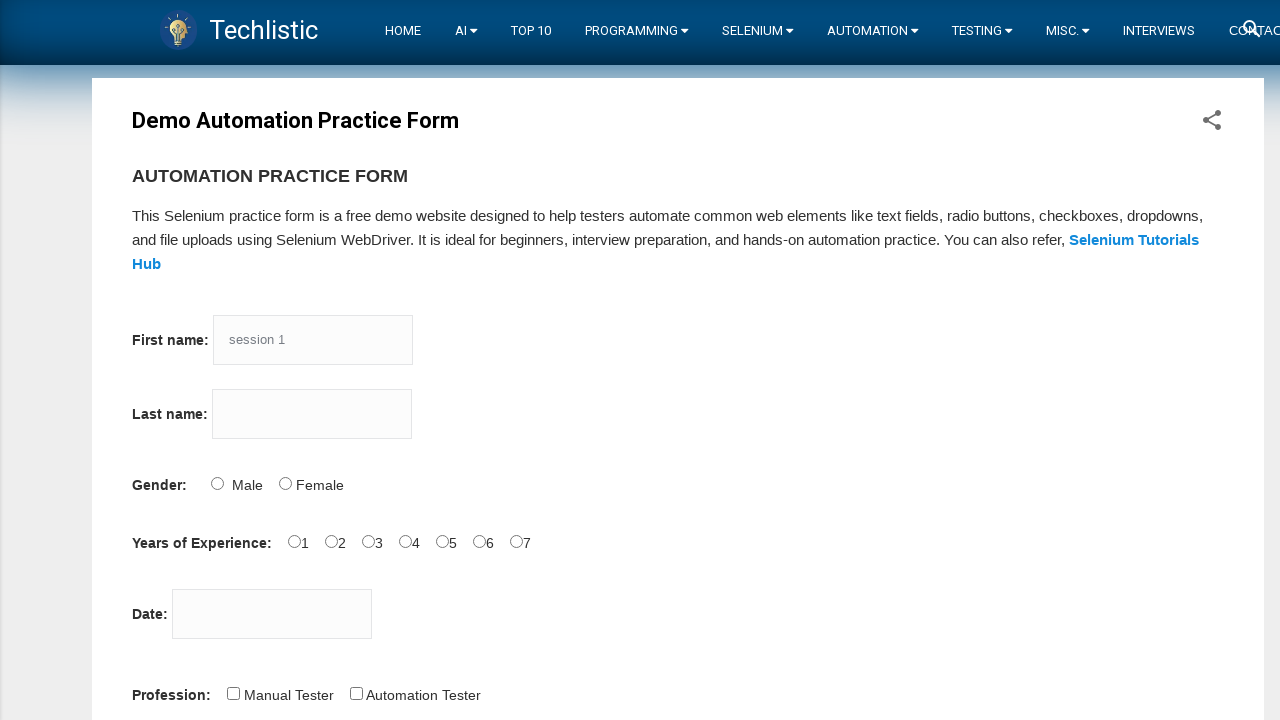

Filled last name field with 'driver 1' on input[name='lastname']
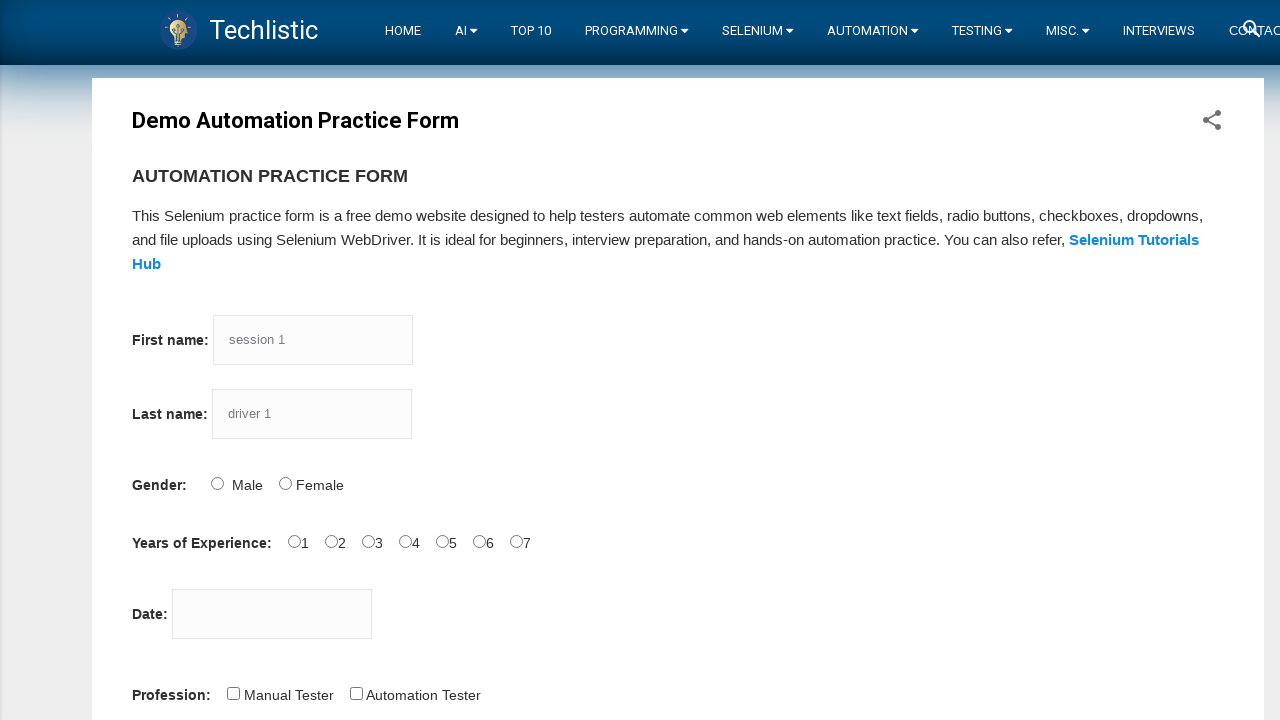

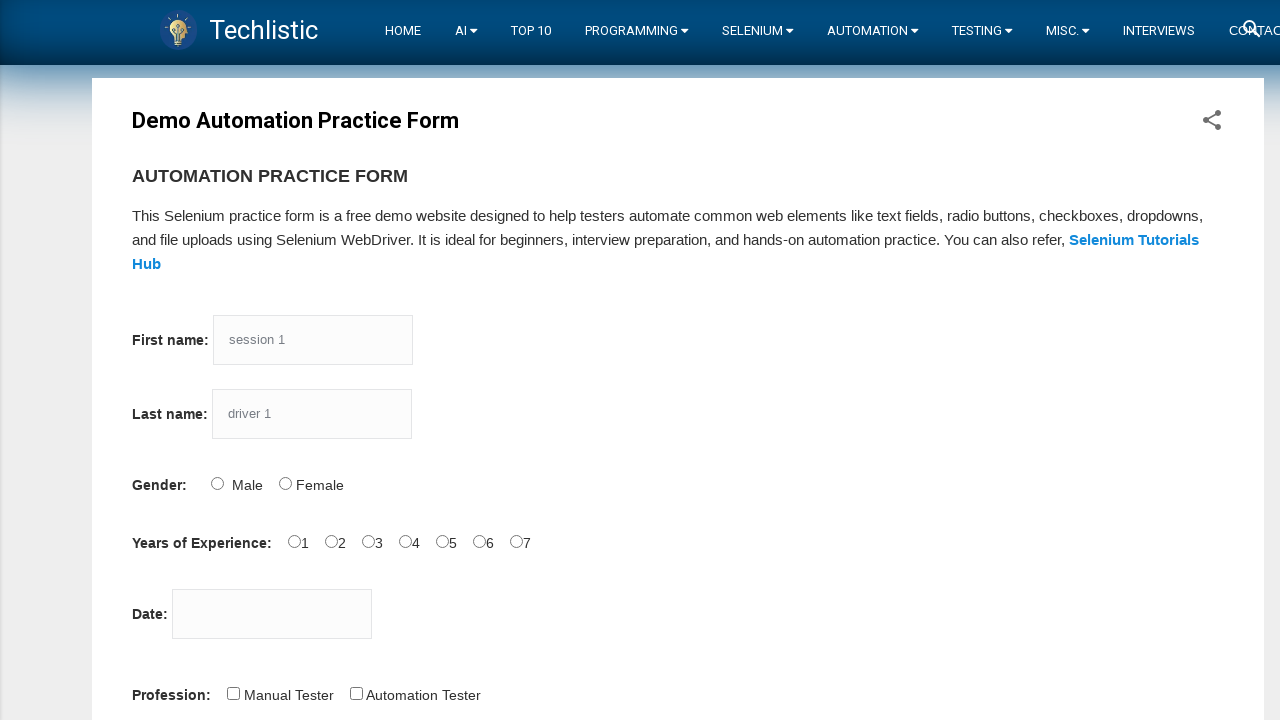